Fills out a complete registration form including personal details, contact information, skills, date of birth, and password fields

Starting URL: https://demo.automationtesting.in/Register.html

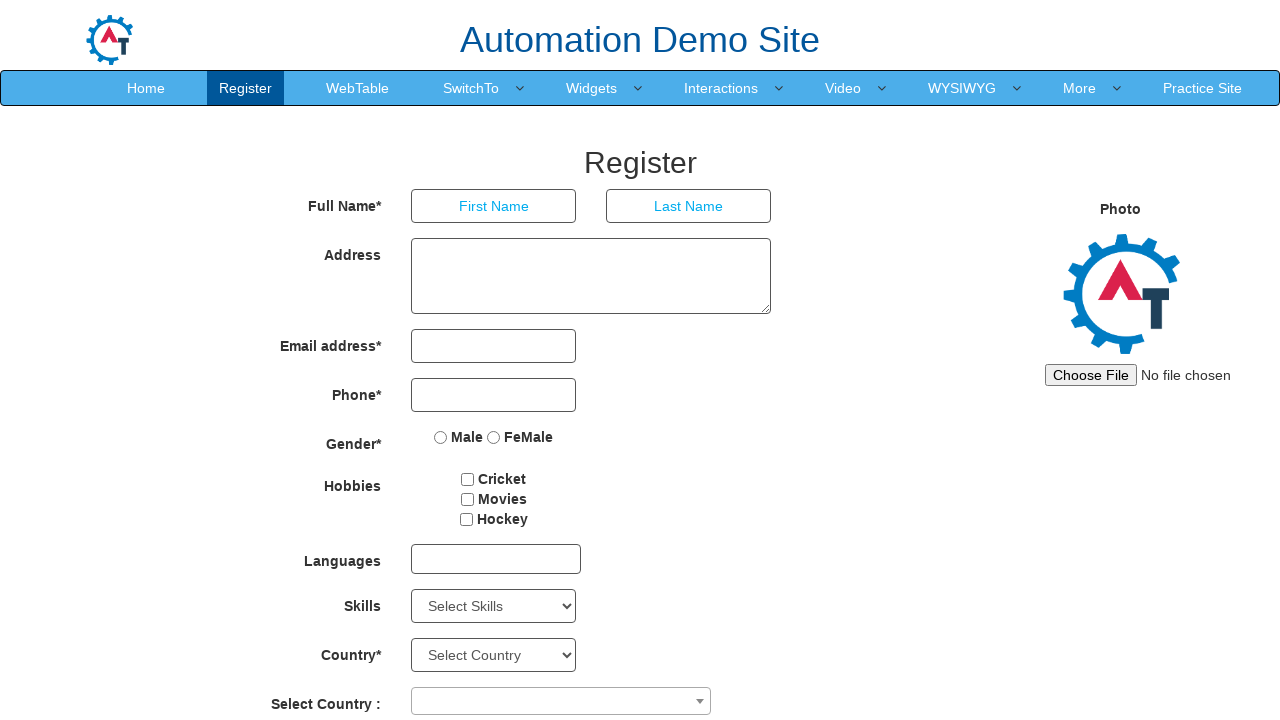

Filled first name field with 'Harshada' on //input[@placeholder='First Name']
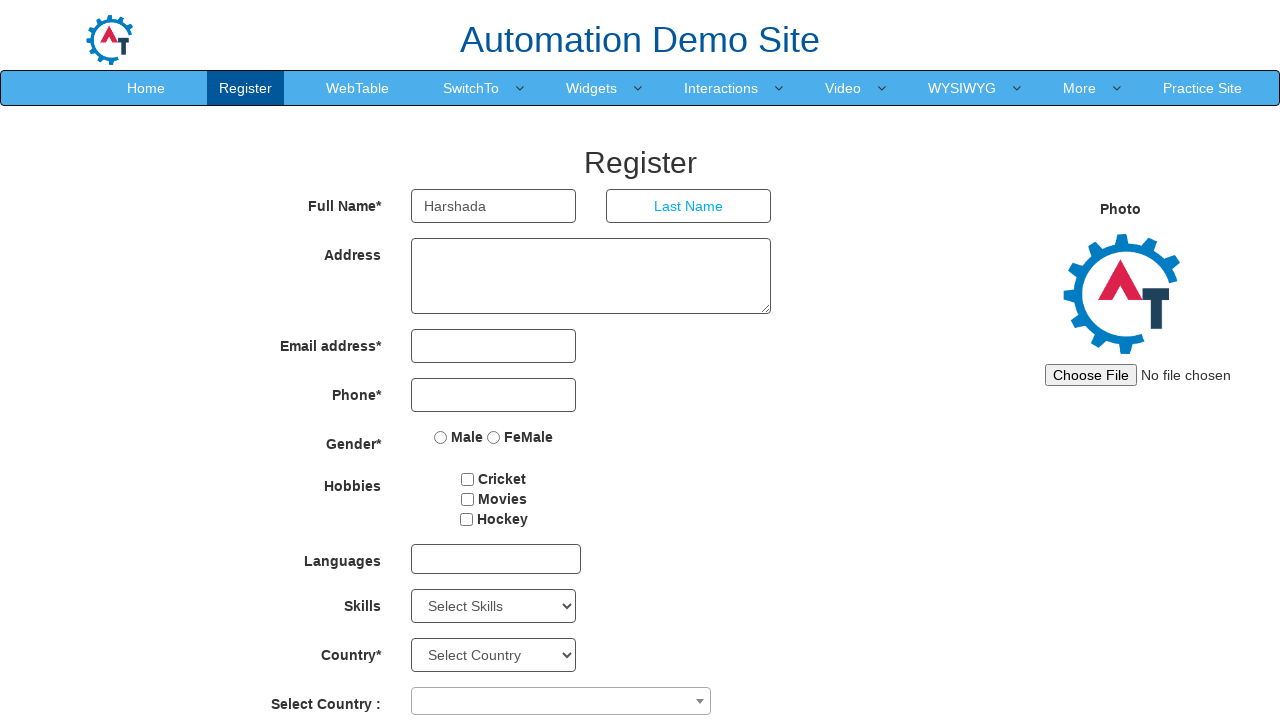

Filled last name field with 'Drwatkar' on //input[@placeholder='Last Name']
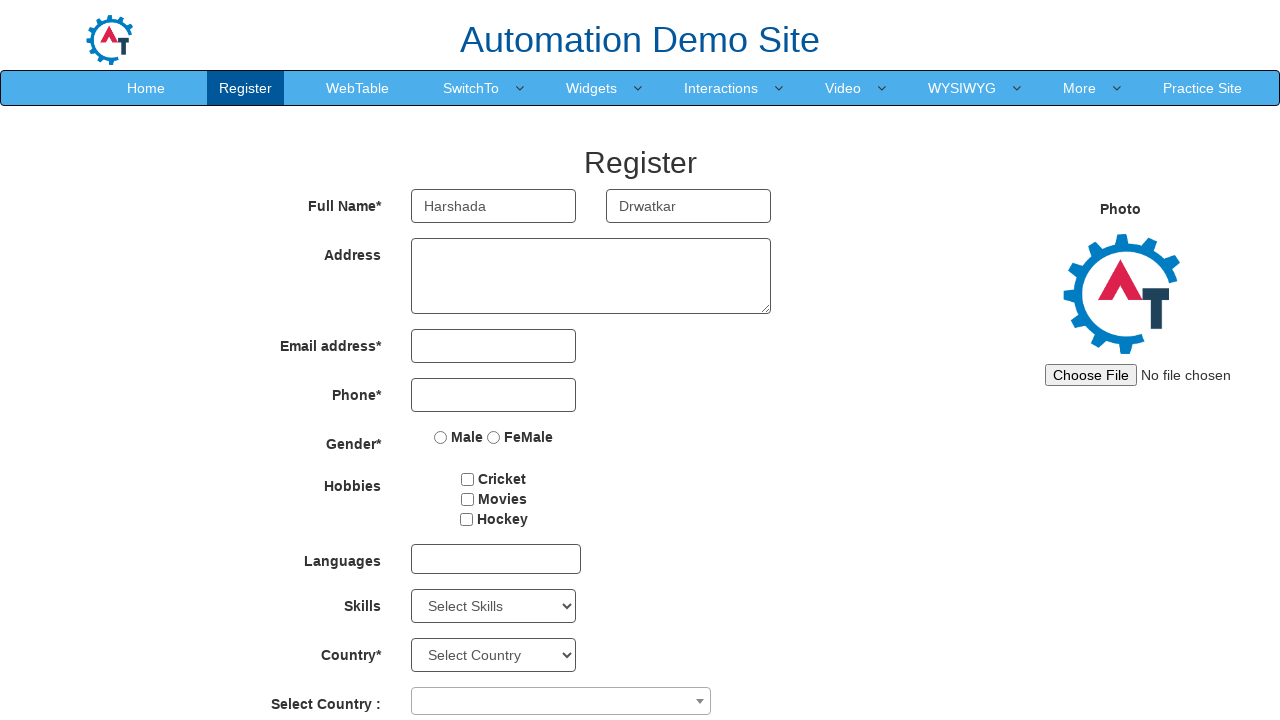

Filled address field with 'Koregaon Park' on //textarea[@ng-model='Adress']
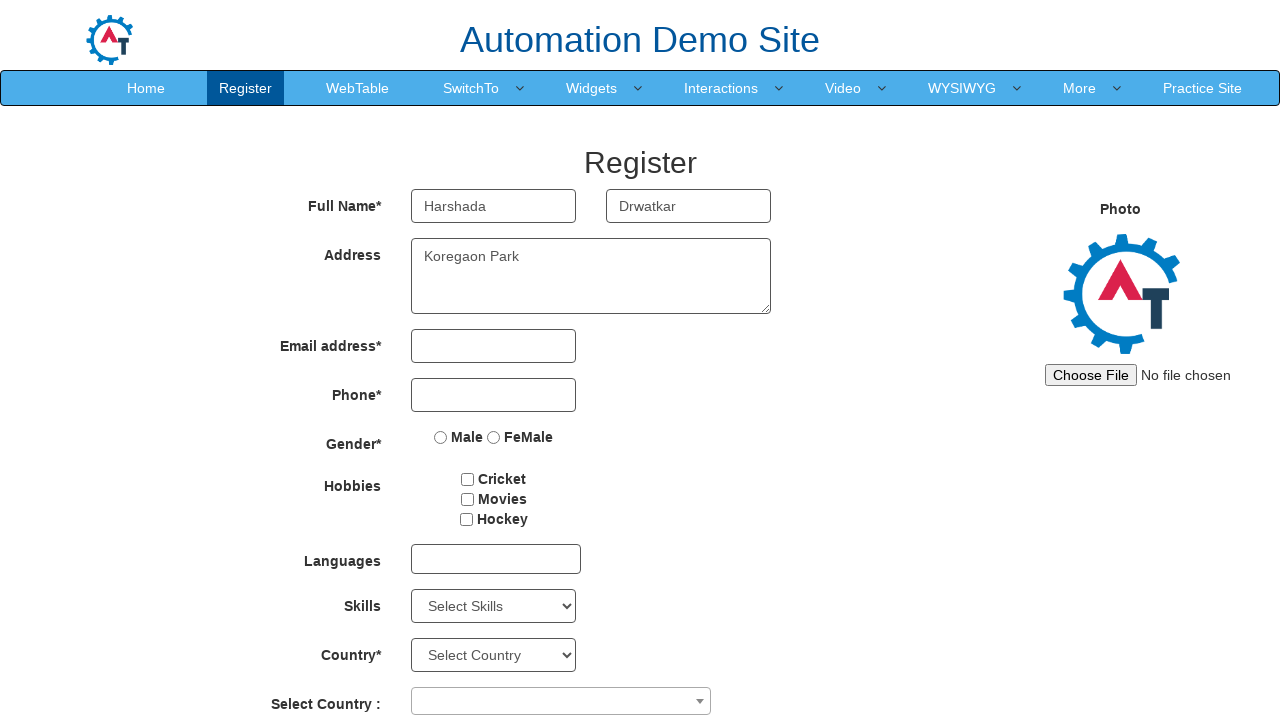

Filled email field with 'jadhavharshada30598@gmail.com' on //input[@type='email']
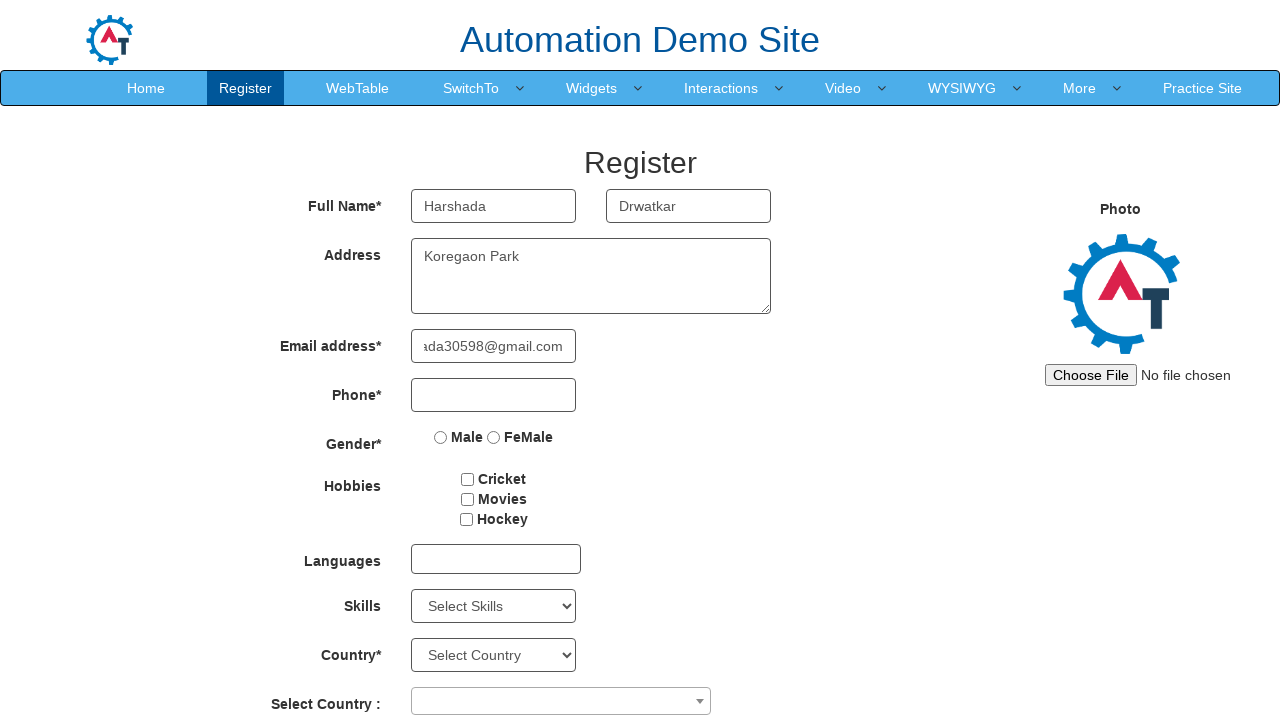

Filled phone number field with '9890456705' on //input[@type='tel']
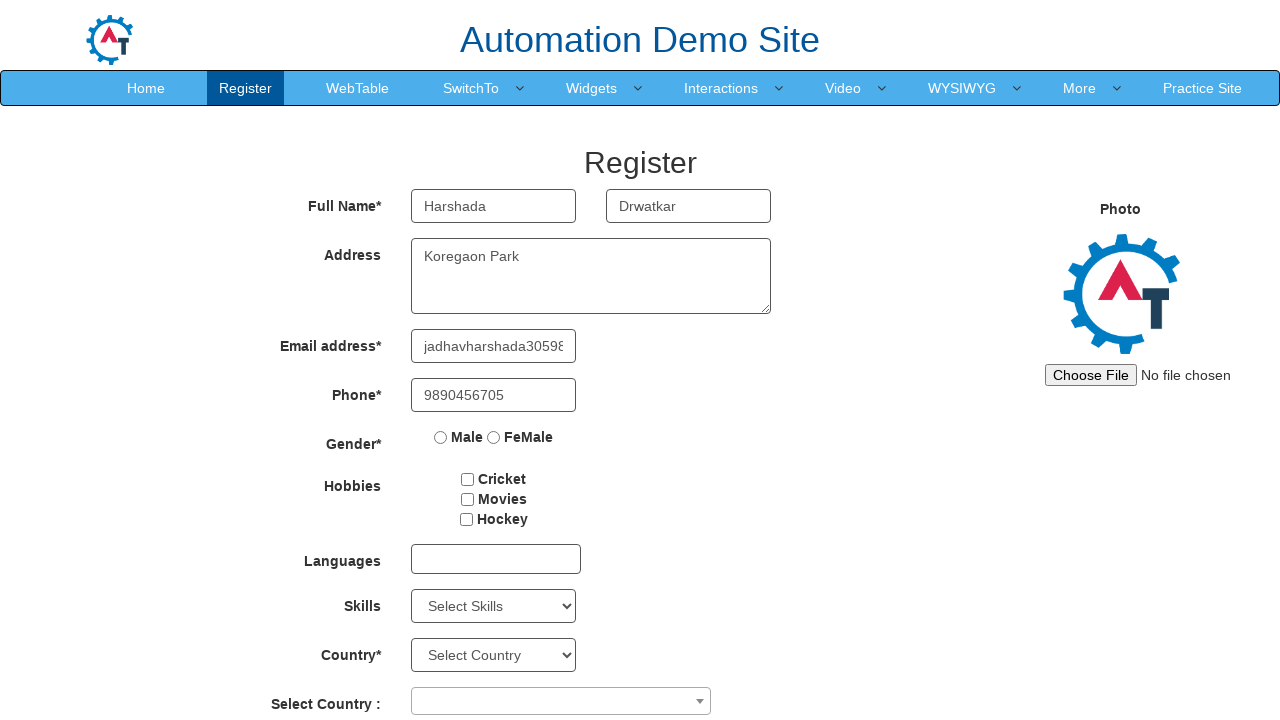

Selected female gender radio button at (494, 437) on xpath=//input[@type='radio' and @value='FeMale']
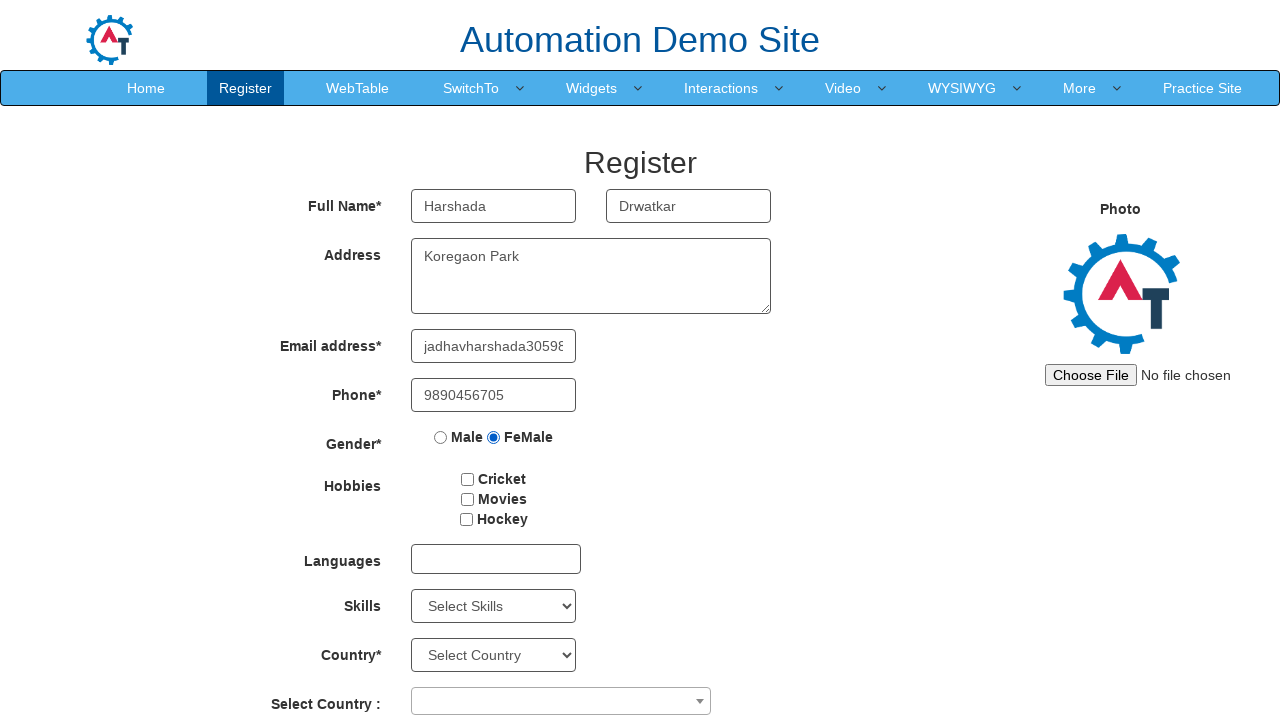

Checked hobby checkbox at (468, 479) on #checkbox1
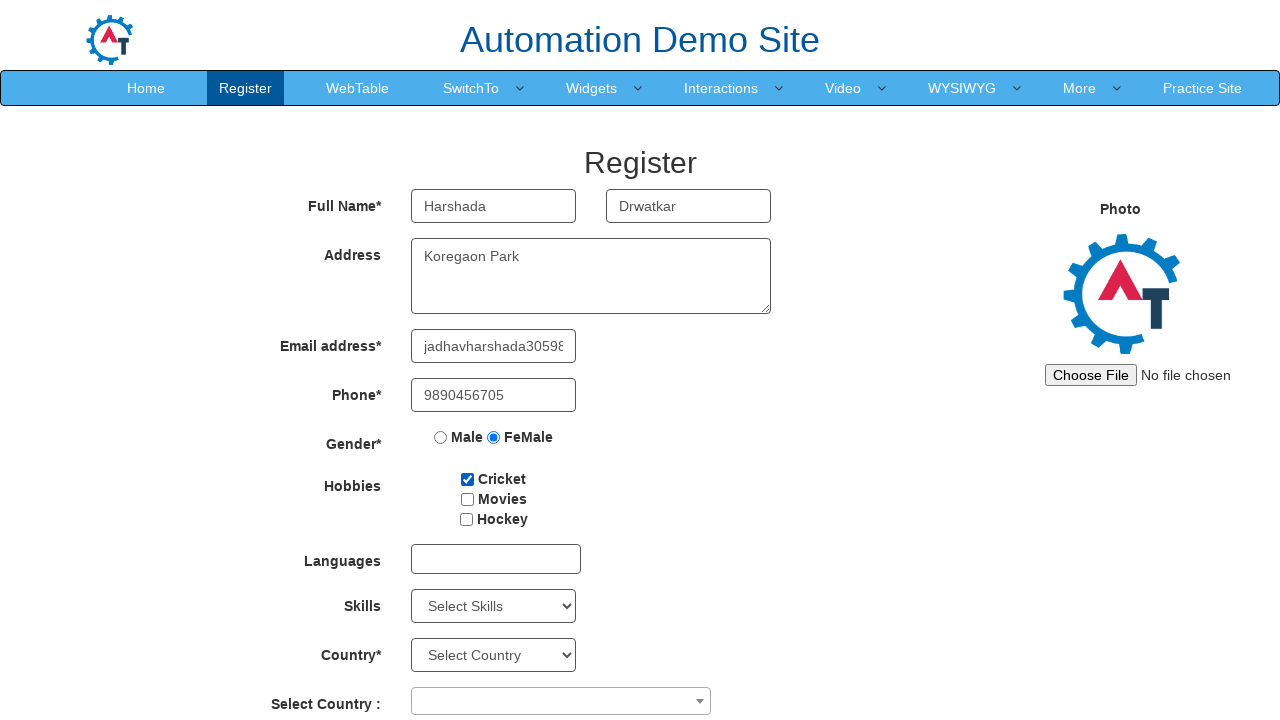

Selected 'C++' from skills dropdown on #Skills
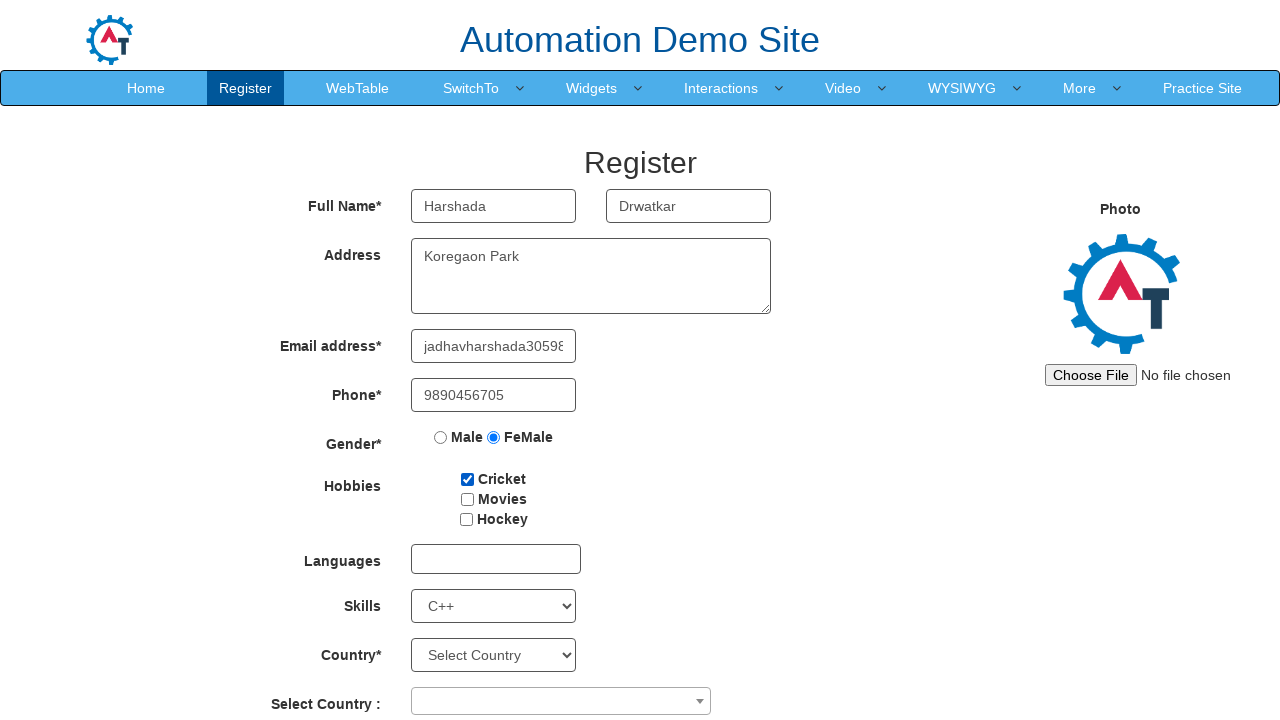

Selected birth year '1998' from dropdown on #yearbox
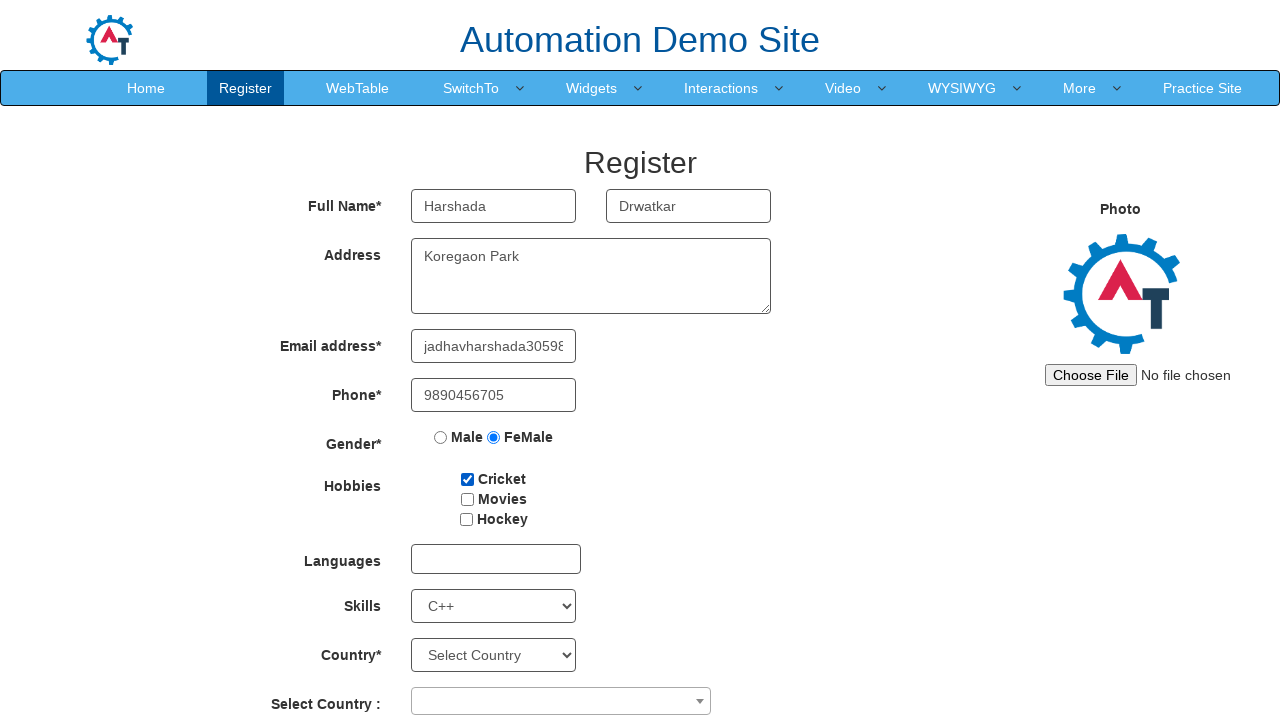

Selected birth month 'May' from dropdown on //select[@placeholder='Month']
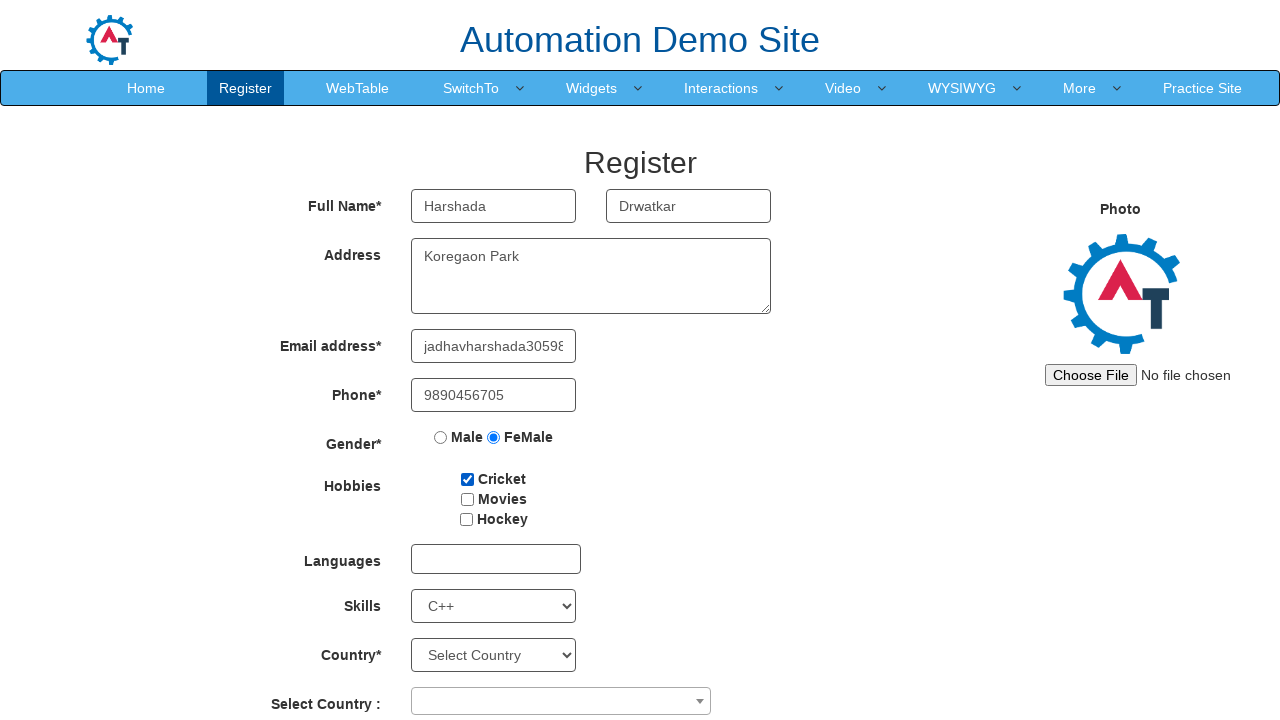

Selected birth day '30' from dropdown on #daybox
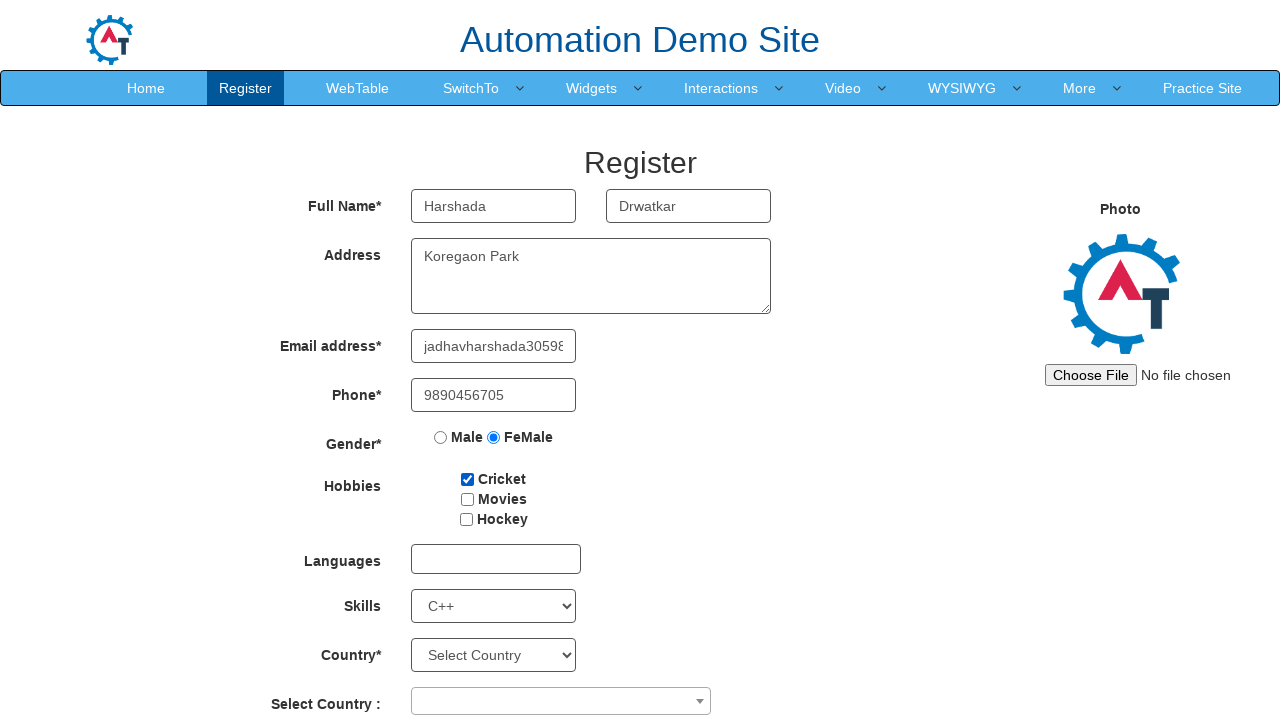

Filled password field with 'pappu' on #firstpassword
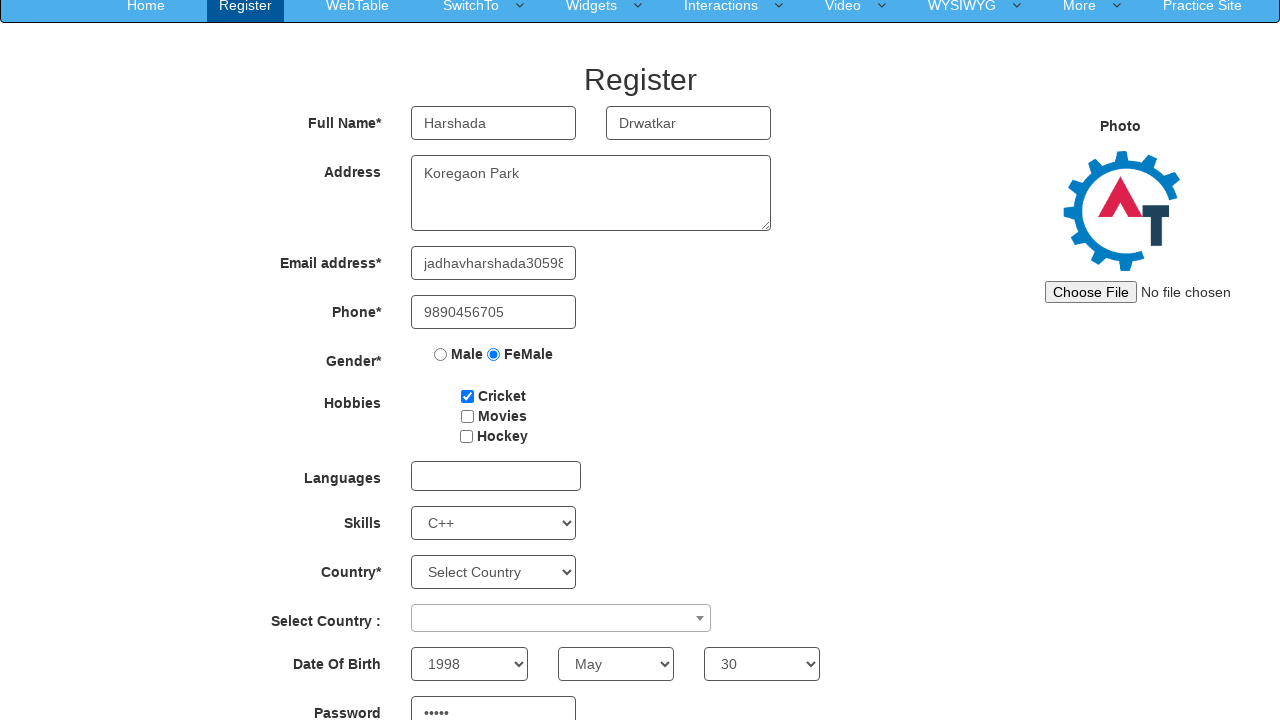

Filled confirm password field with 'pappu' on #secondpassword
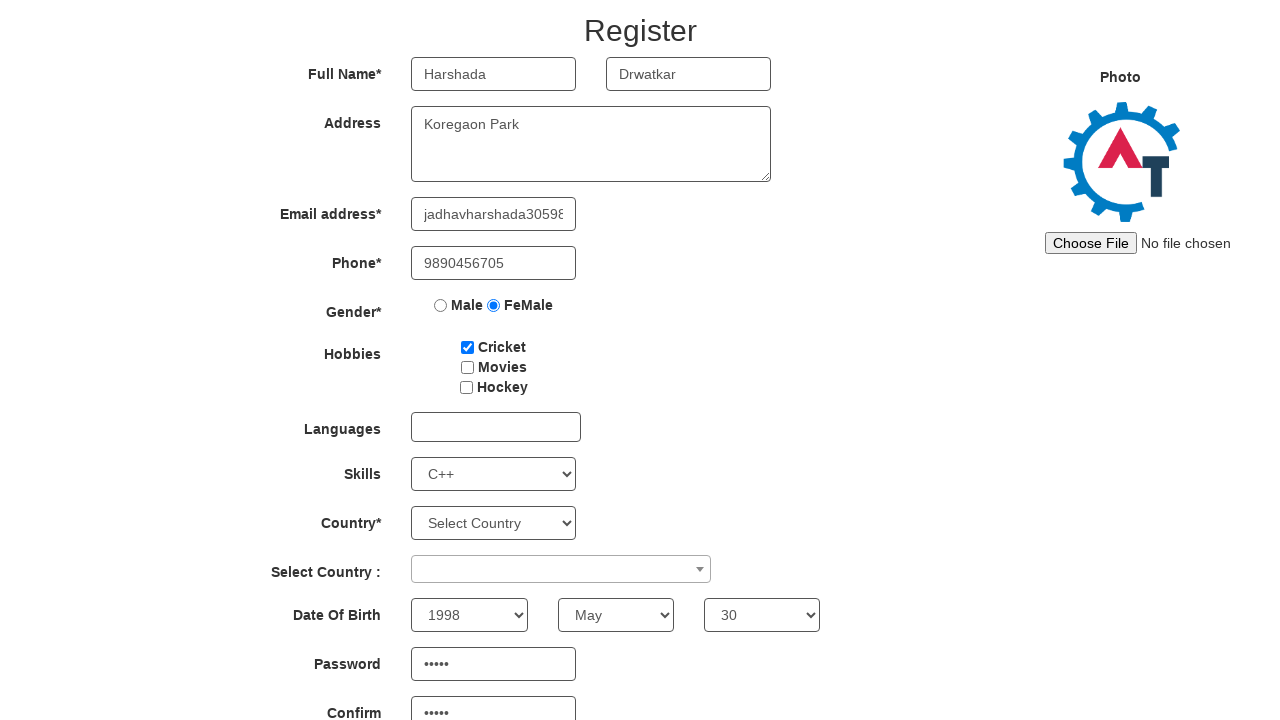

Clicked submit button to complete registration at (572, 623) on #submitbtn
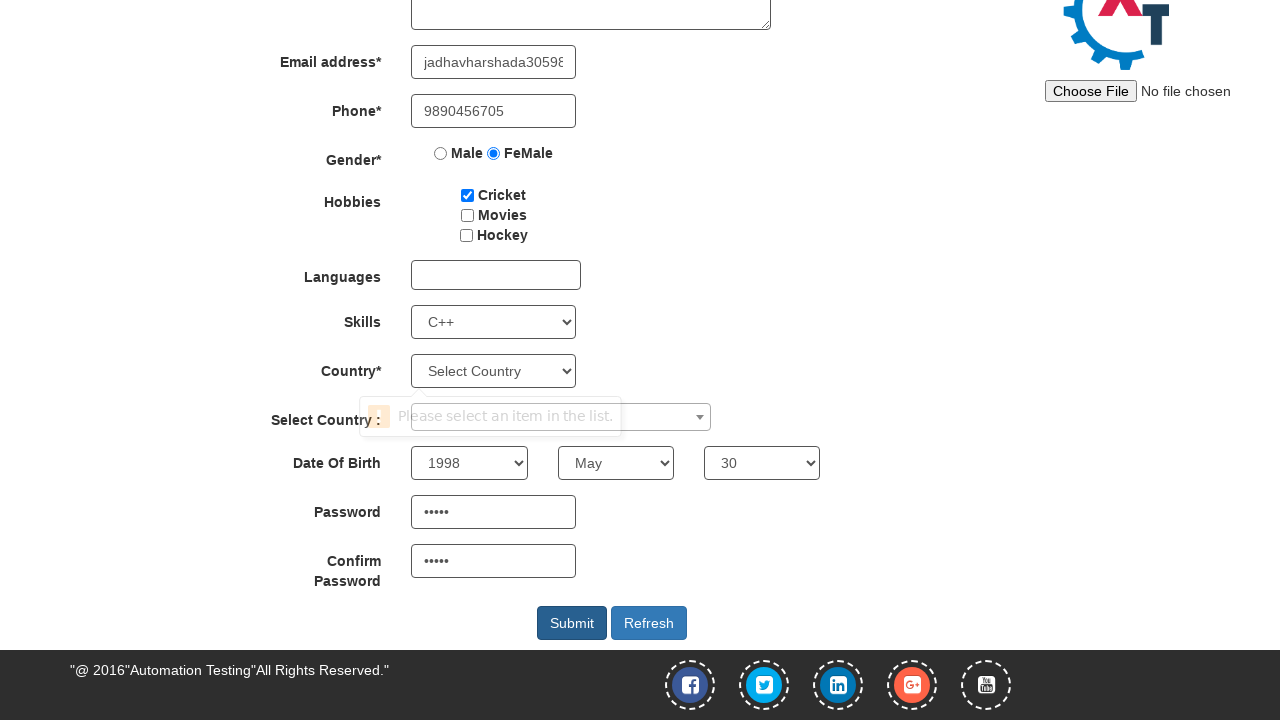

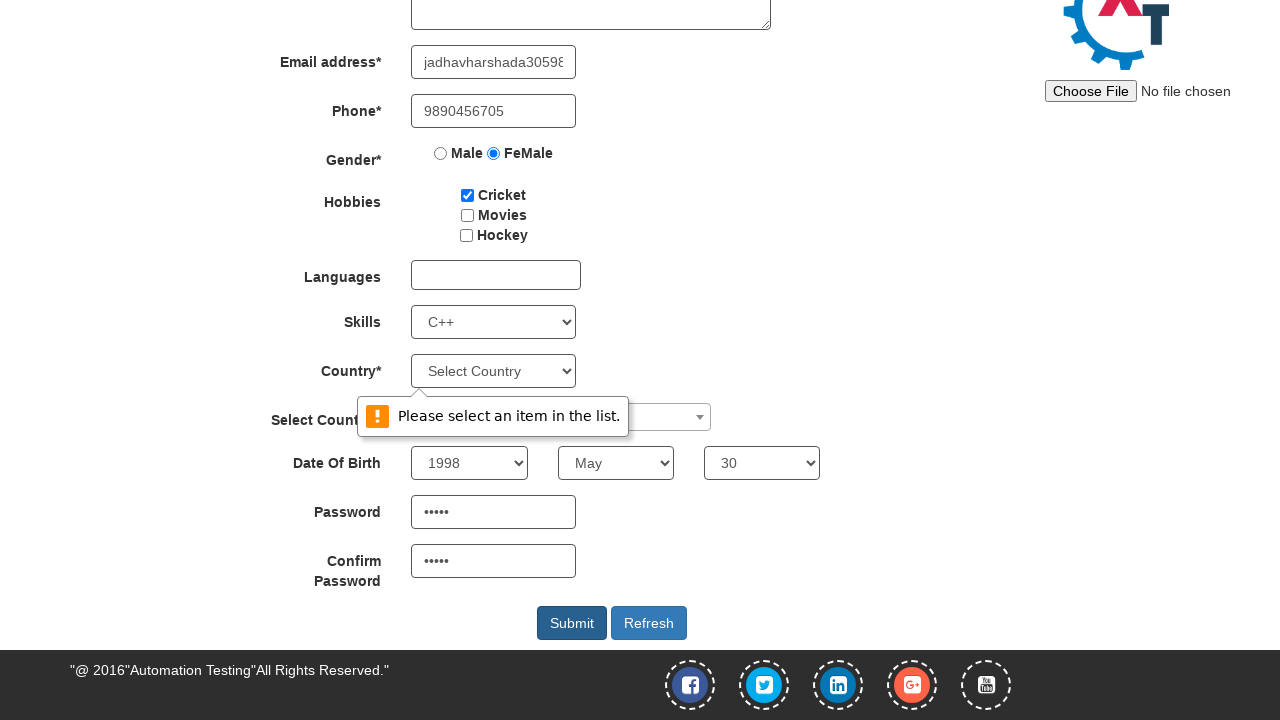